Tests the search/filter functionality on a practice e-commerce site by entering a search term in the search field to filter vegetables

Starting URL: https://rahulshettyacademy.com/seleniumPractise/#/offers

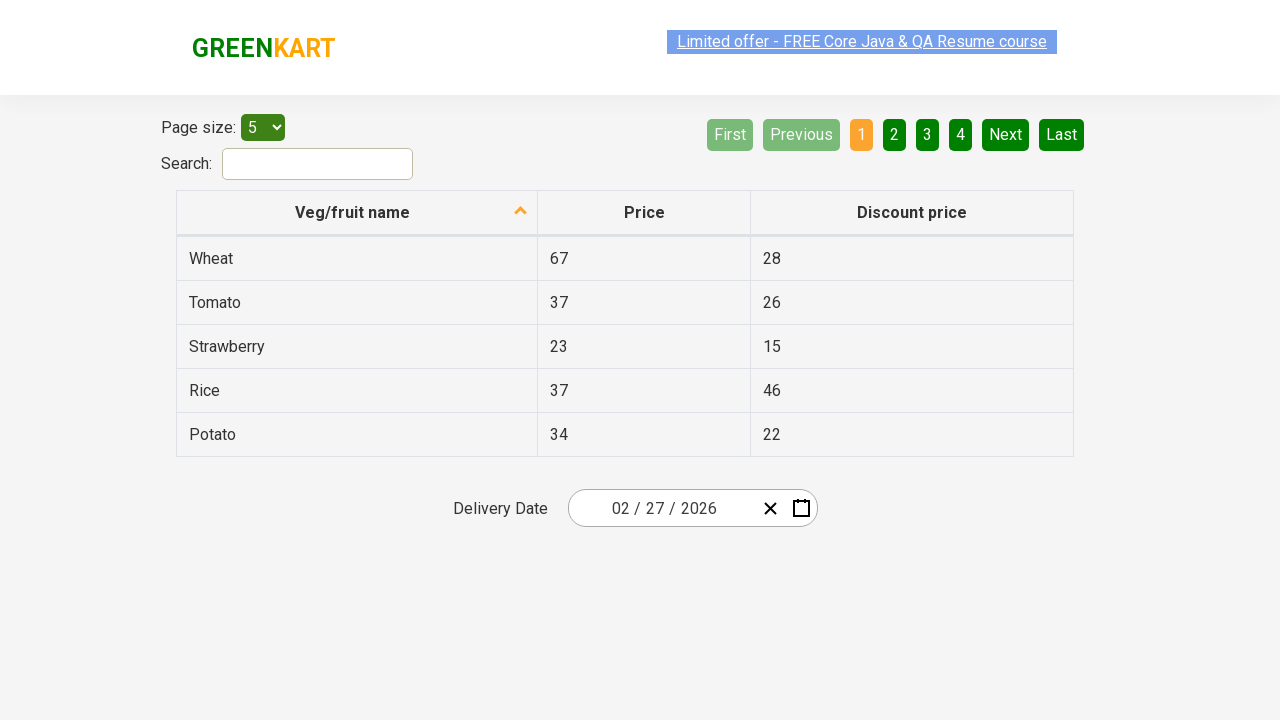

Filled search field with 'in' to filter vegetables on #search-field
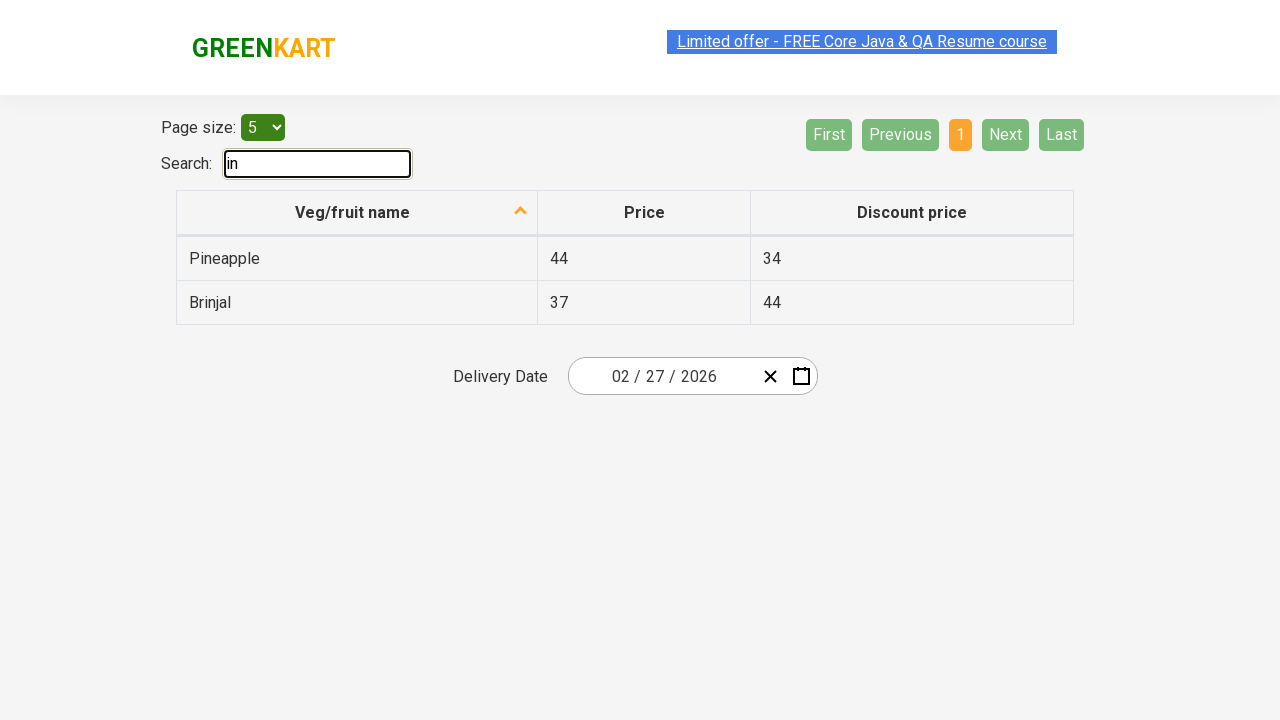

Filtered results loaded in the table
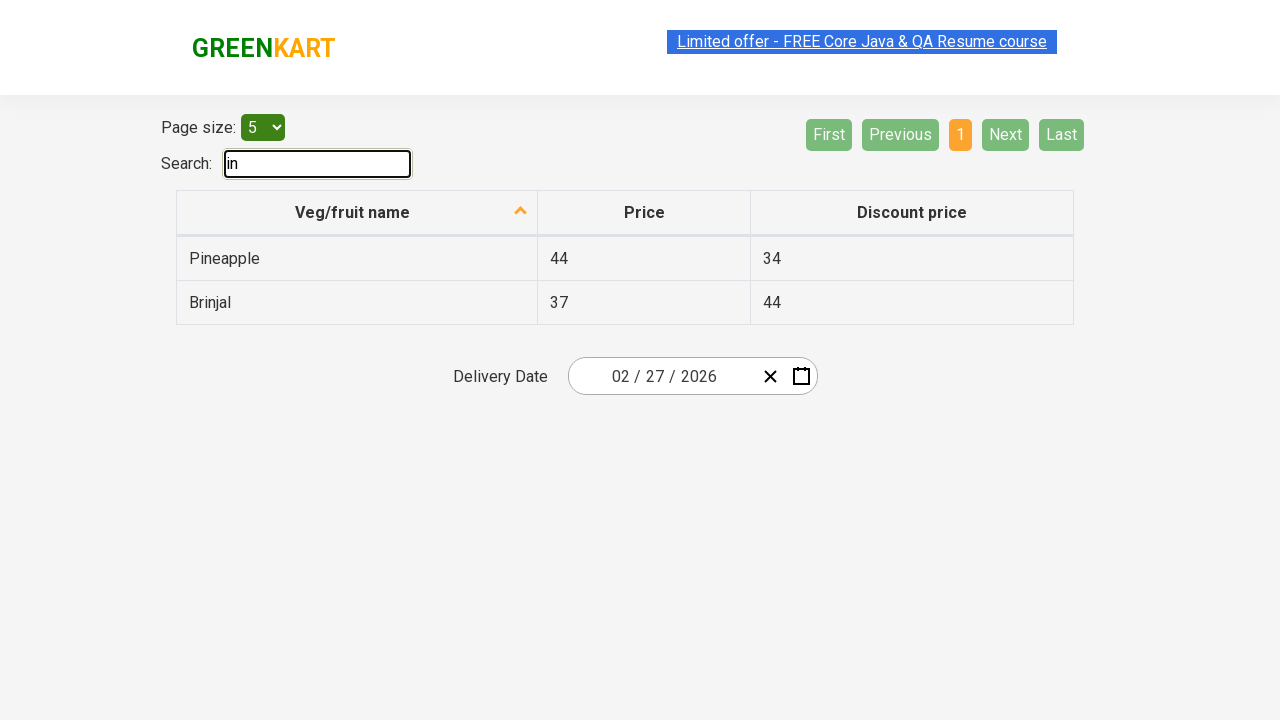

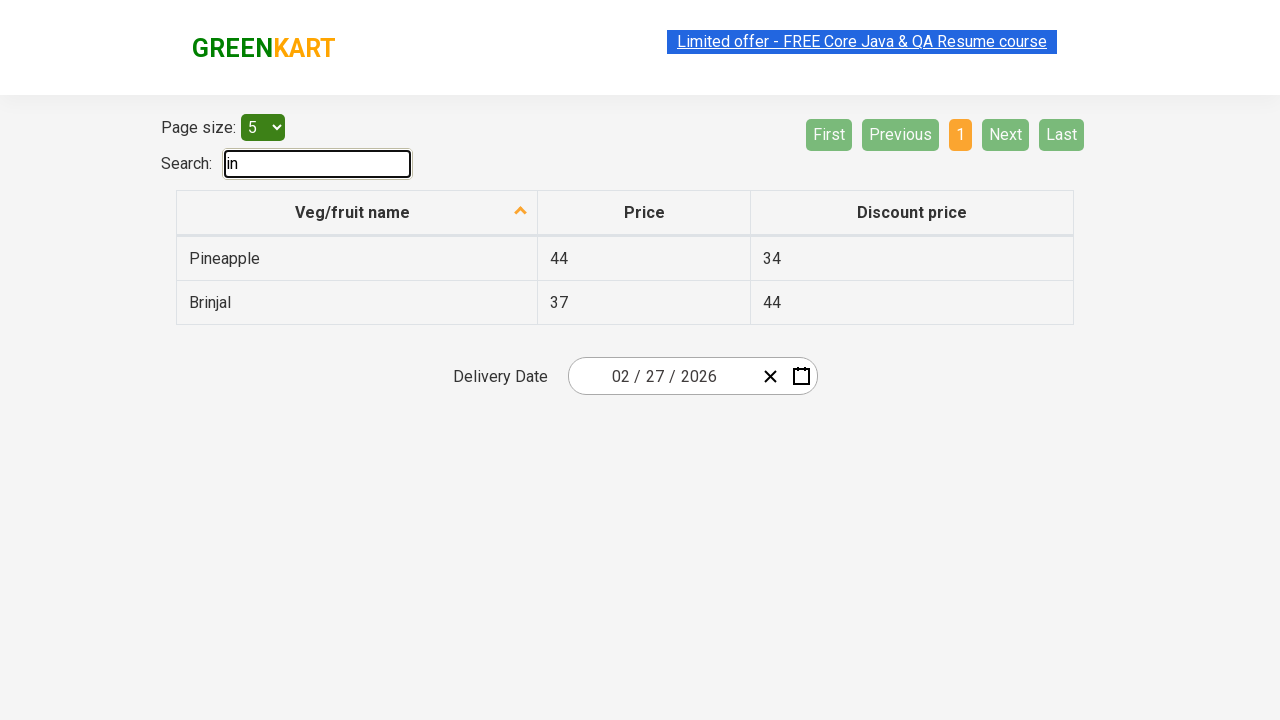